Tests multi-select dropdown functionality by iterating through all options, selecting each one, and clicking the Add button

Starting URL: https://demoapps.qspiders.com/ui/dropdown/multiSelect?sublist=1

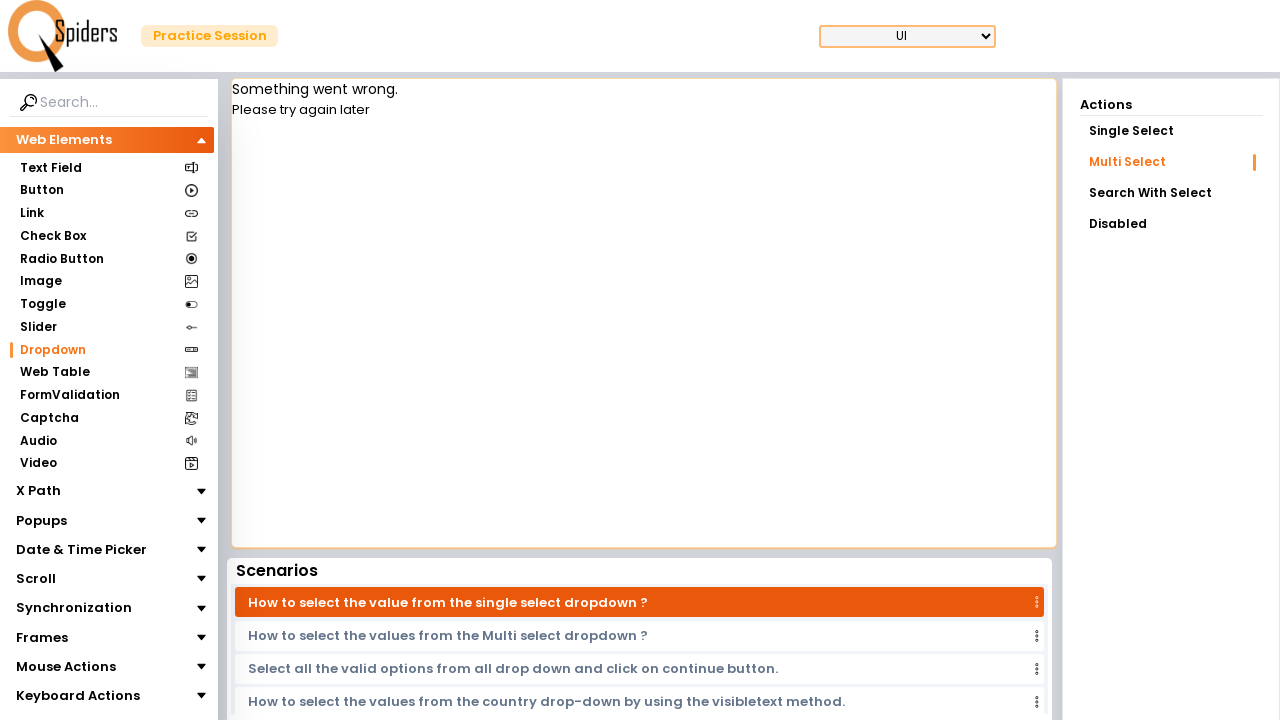

Navigated to multi-select dropdown test page
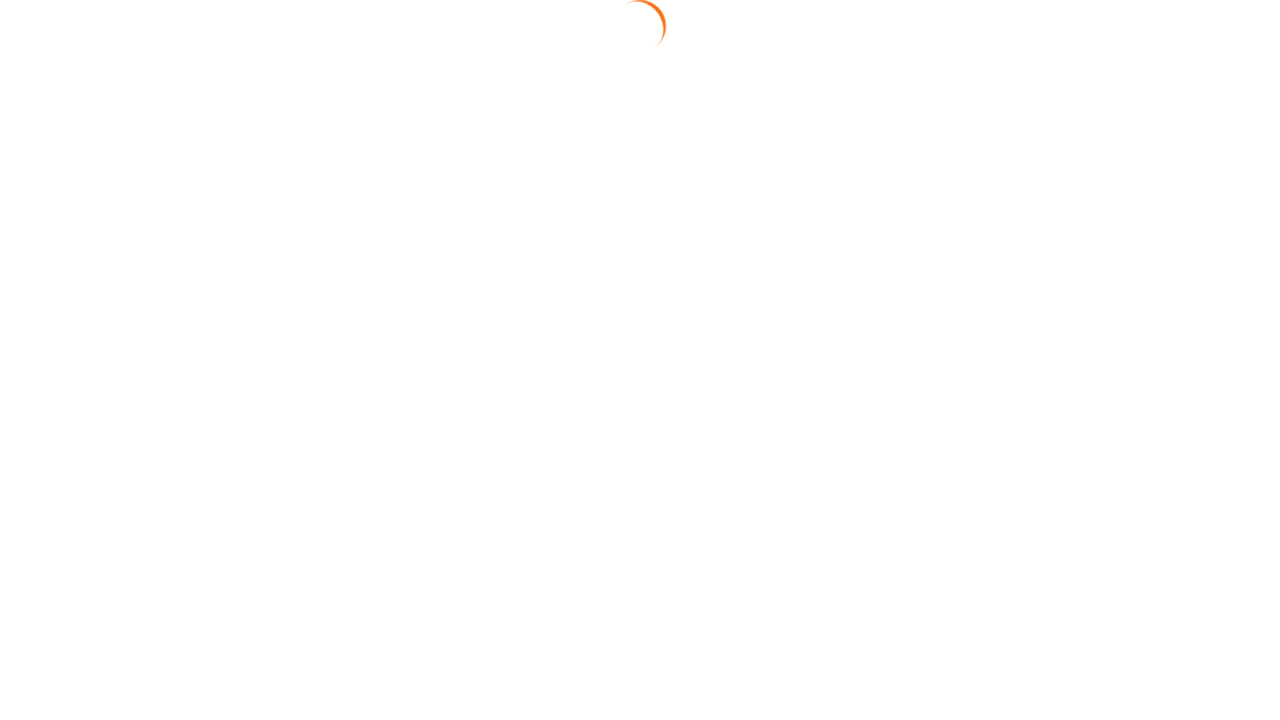

Located multi-select dropdown element
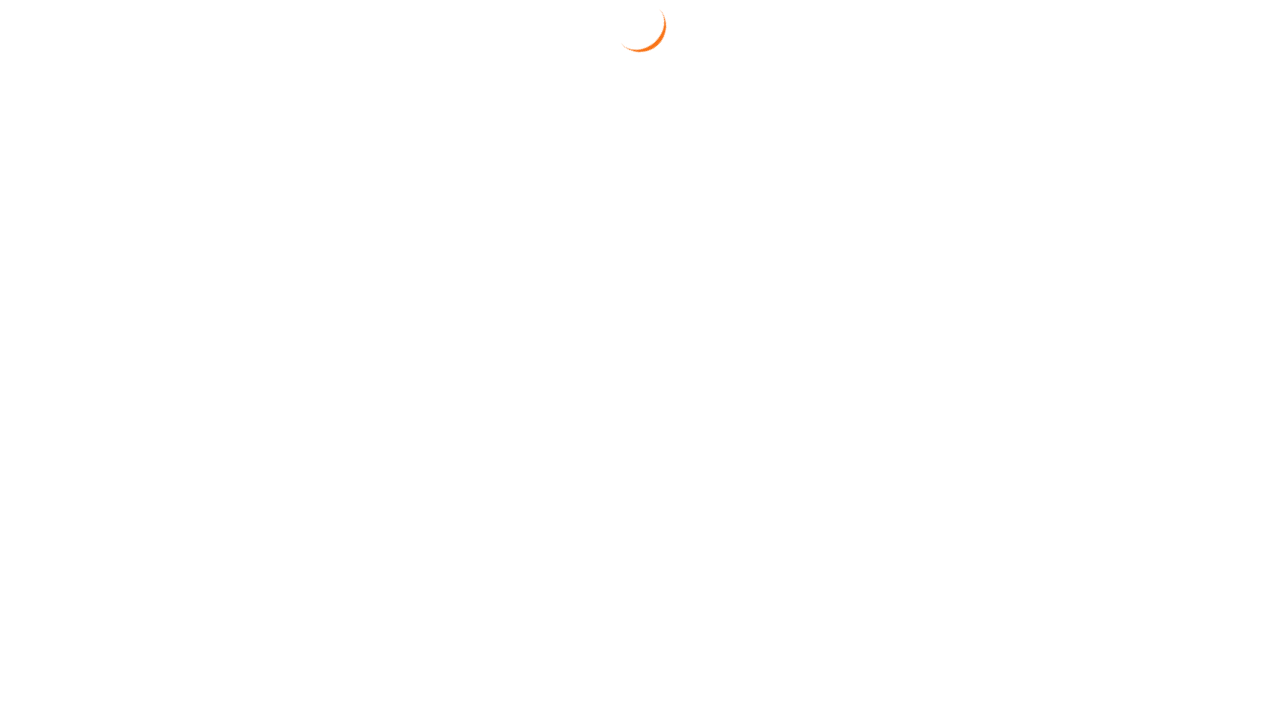

Retrieved all 0 options from dropdown
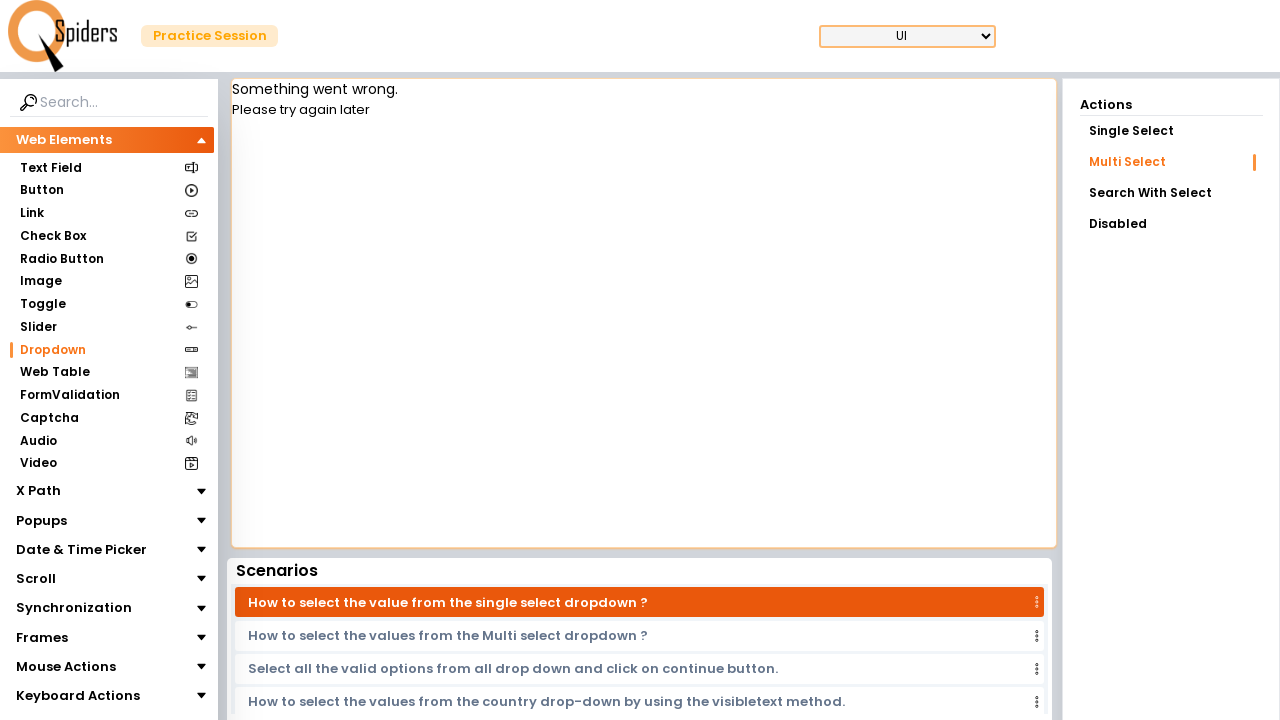

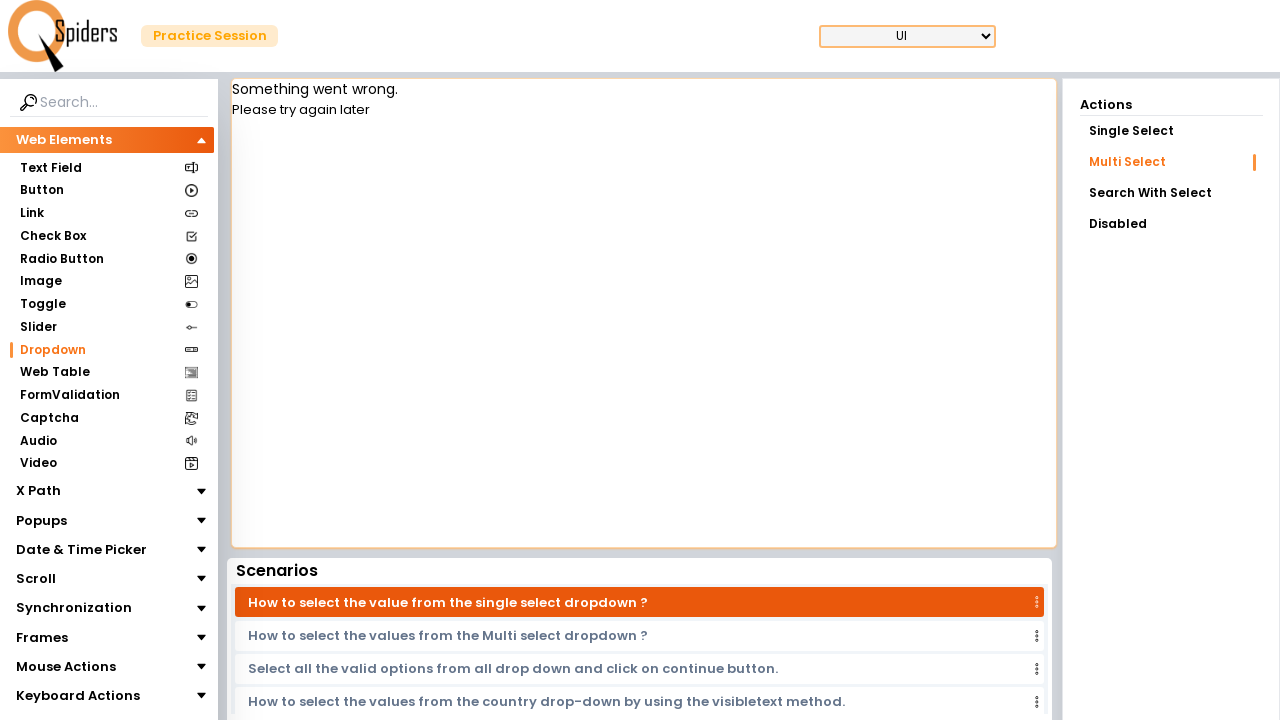